Tests that images load correctly on a loading images demo page by waiting for an image element to appear and verifying its src attribute contains the expected value.

Starting URL: https://bonigarcia.dev/selenium-webdriver-java/loading-images.html

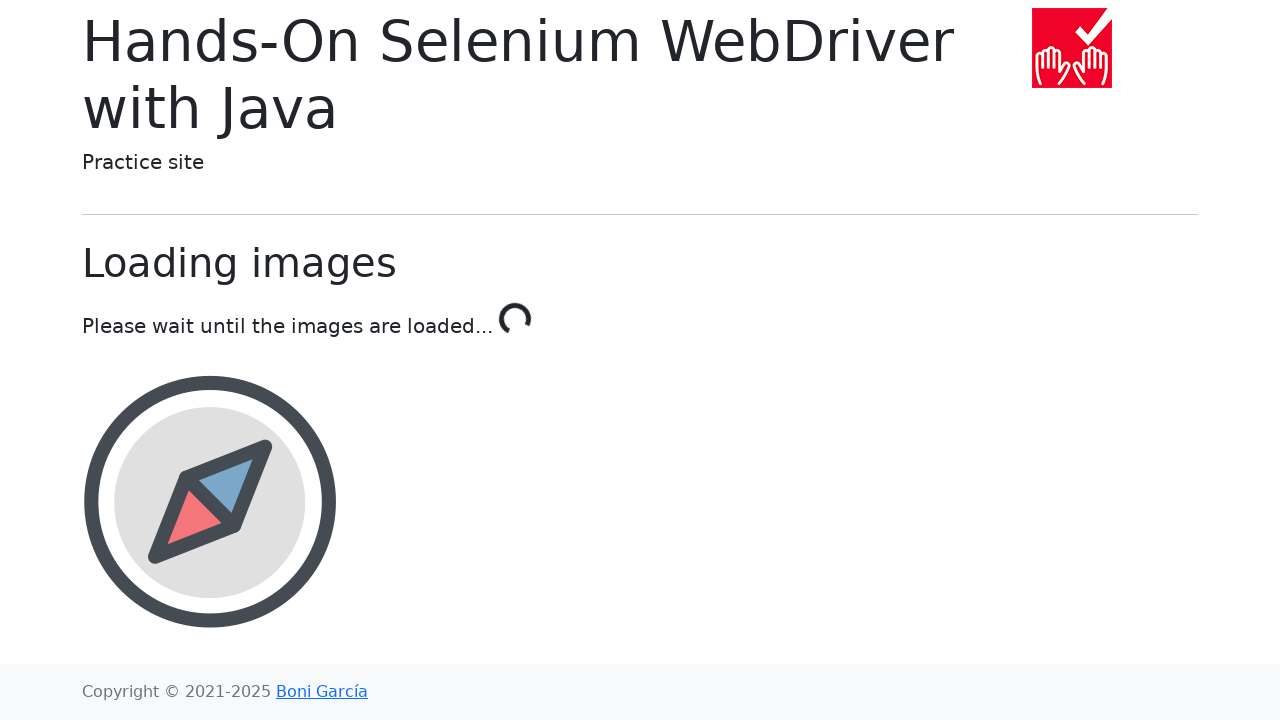

Navigated to loading images demo page
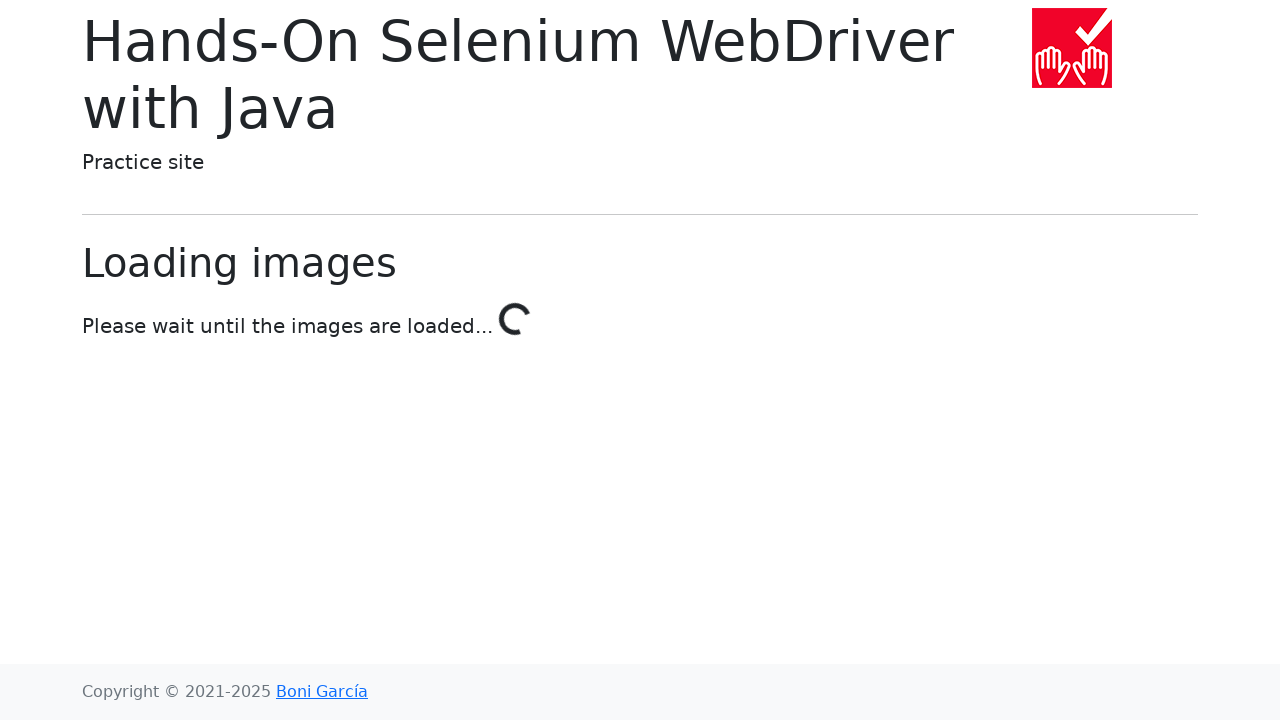

Landscape image element appeared and was located
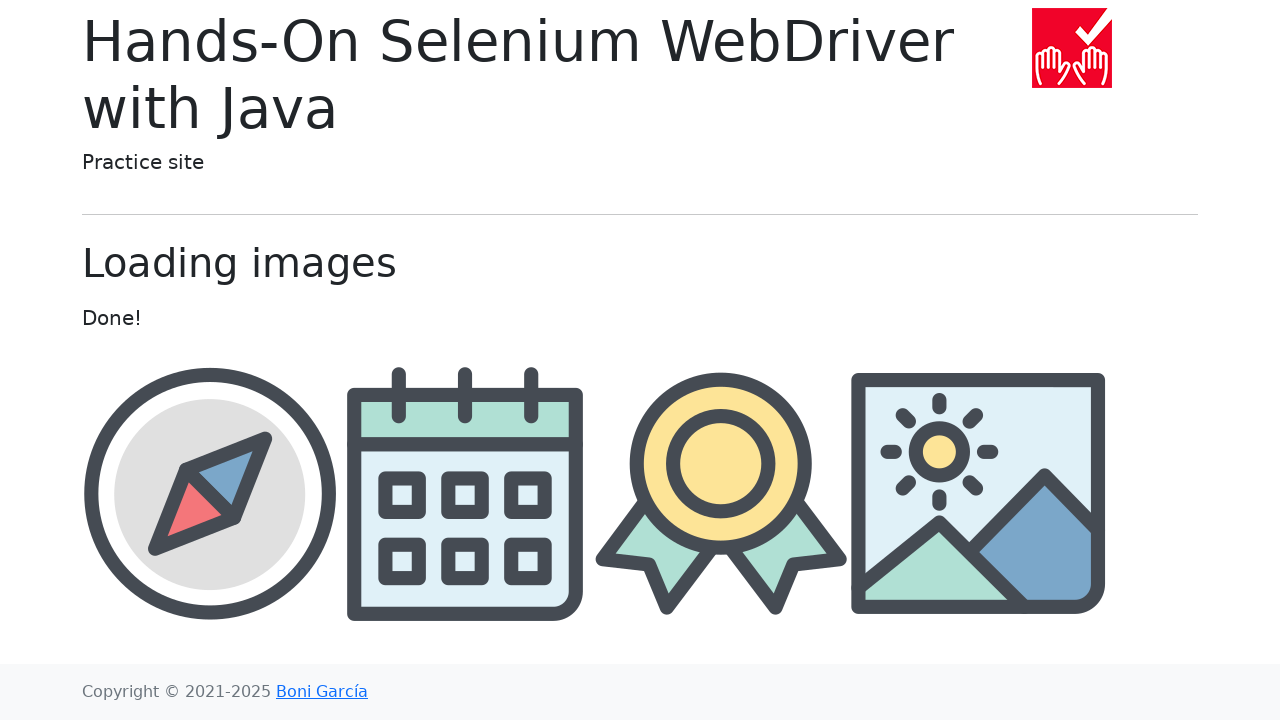

Retrieved src attribute: img/landscape.png
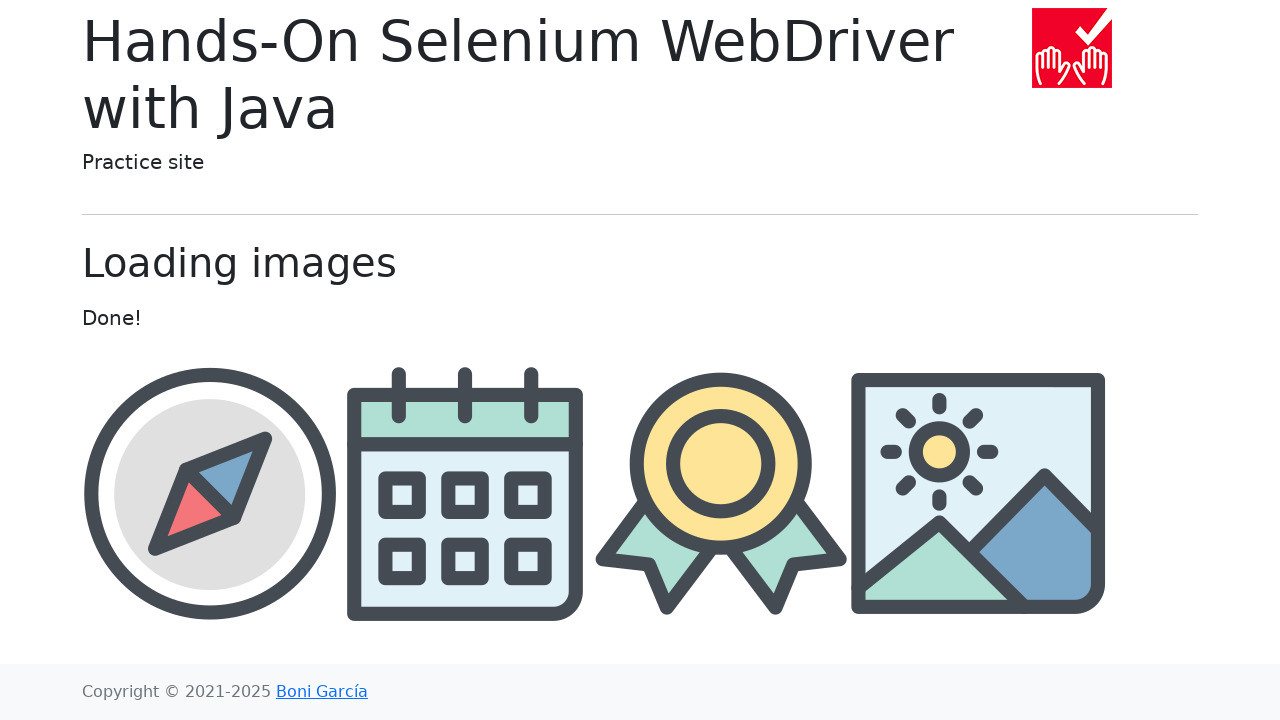

Verified src attribute contains 'land' - assertion passed
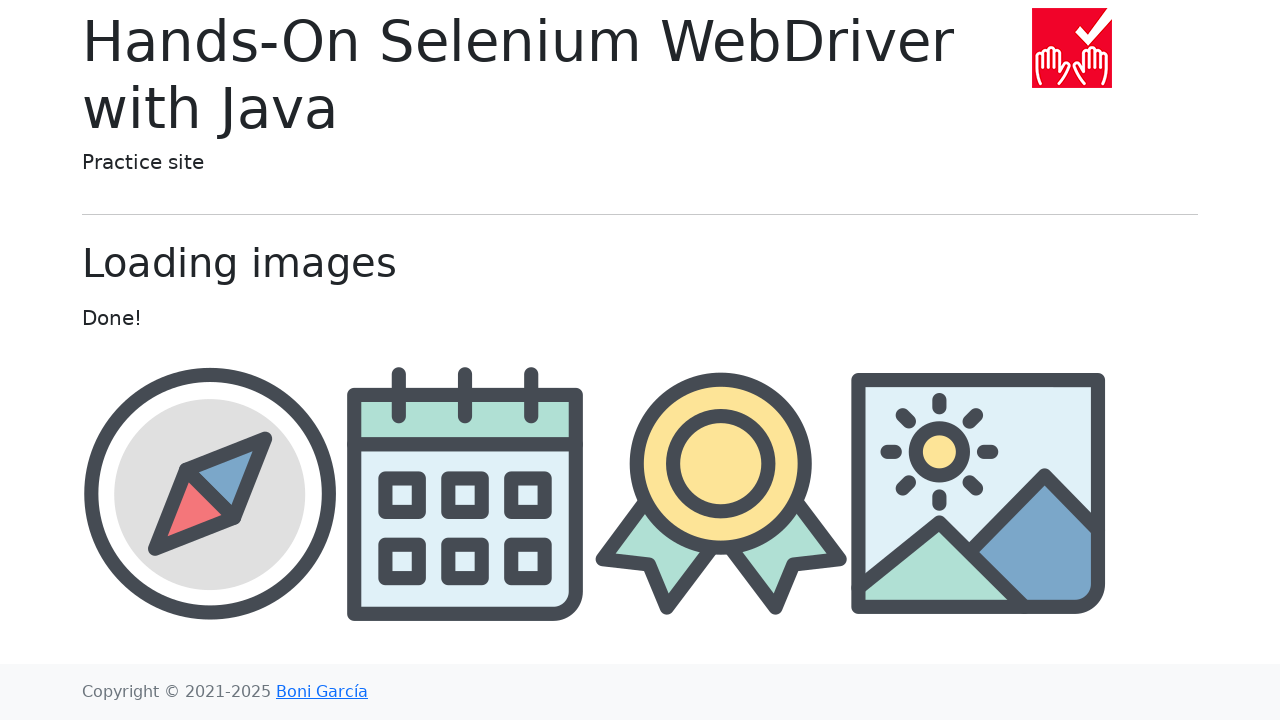

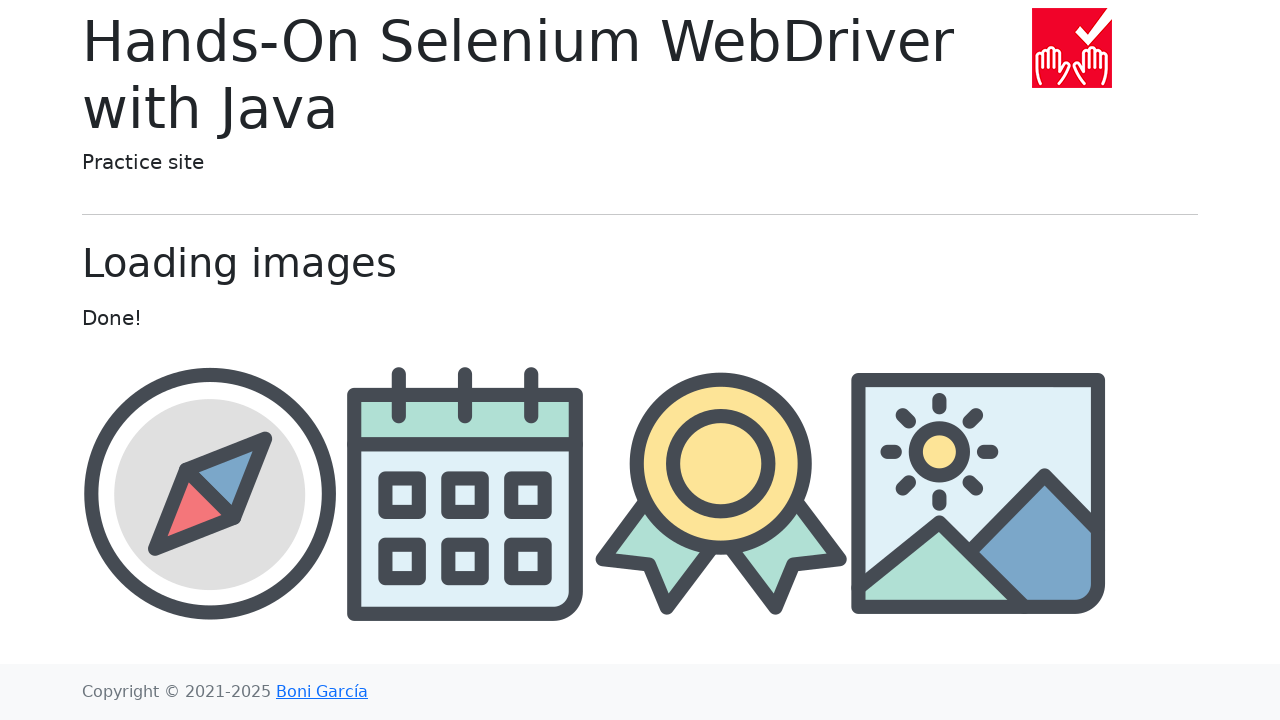